Tests browser alert handling by clicking a button to trigger a confirm dialog and then dismissing it

Starting URL: https://demo.automationtesting.in/Alerts.html

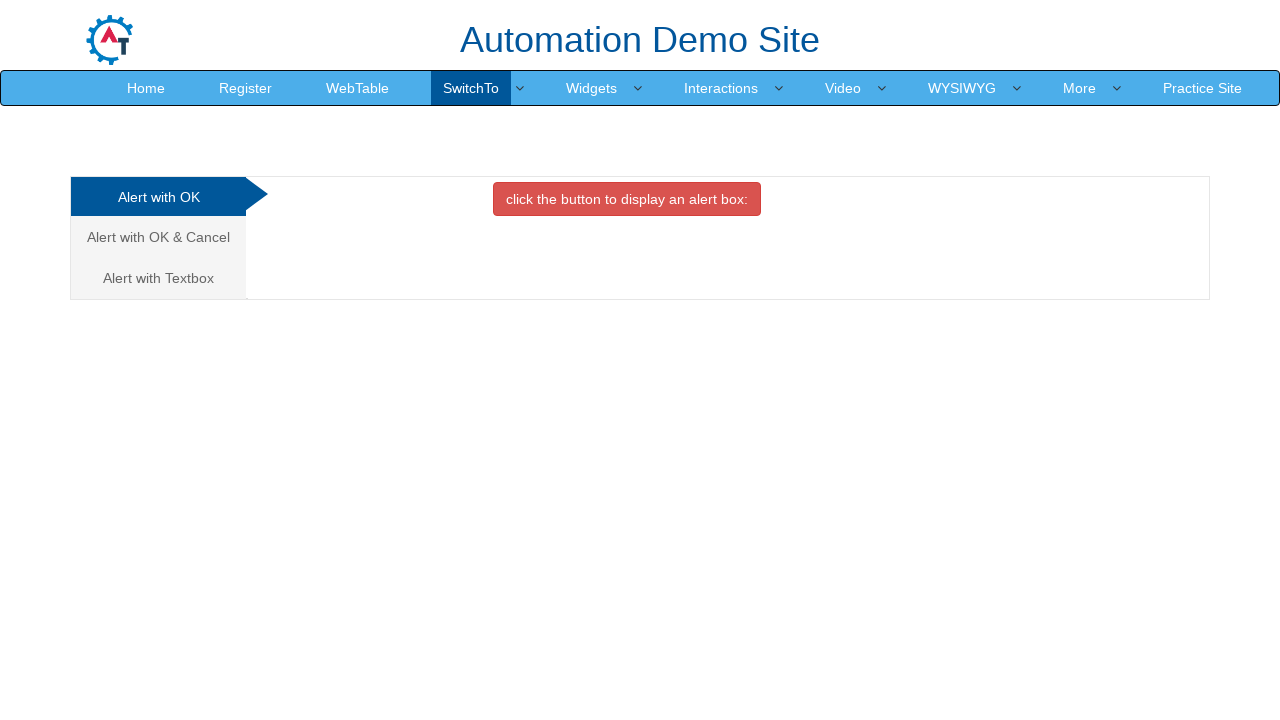

Clicked on the 'Alert with OK & Cancel' tab at (158, 237) on xpath=//a[text()='Alert with OK & Cancel ']
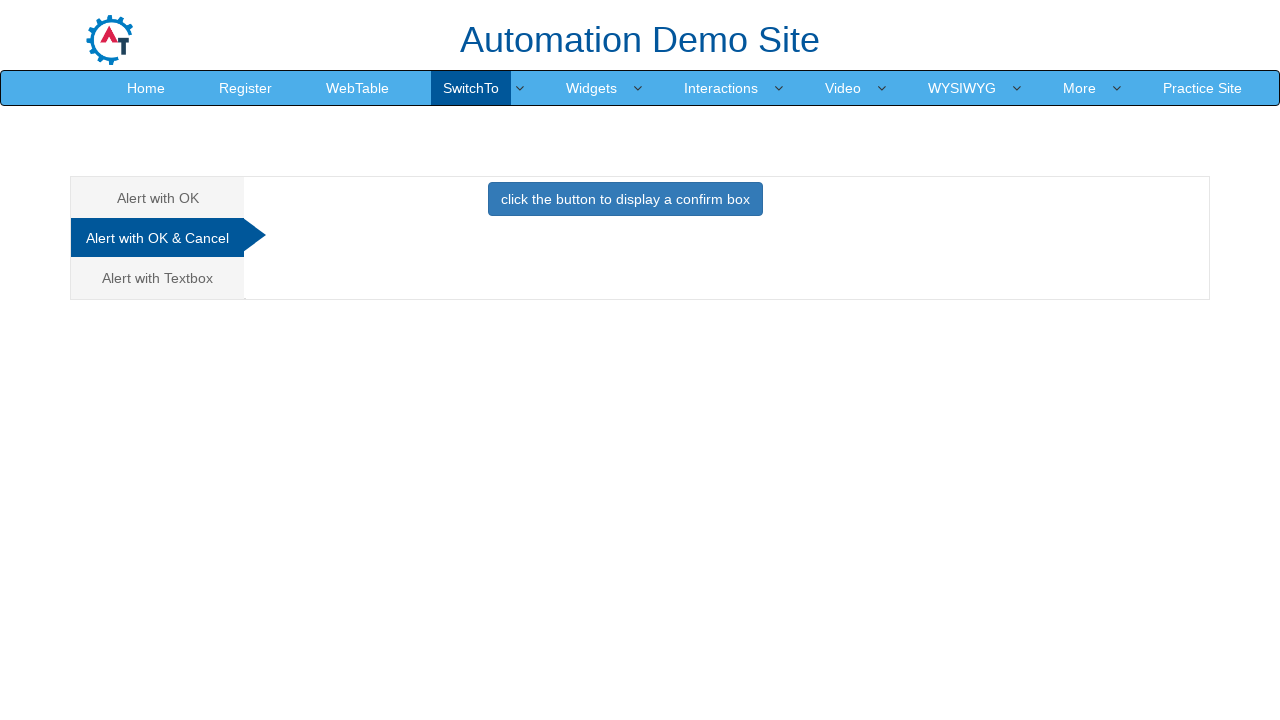

Clicked the button to trigger the confirm dialog at (625, 199) on xpath=//button[@onclick='confirmbox()']
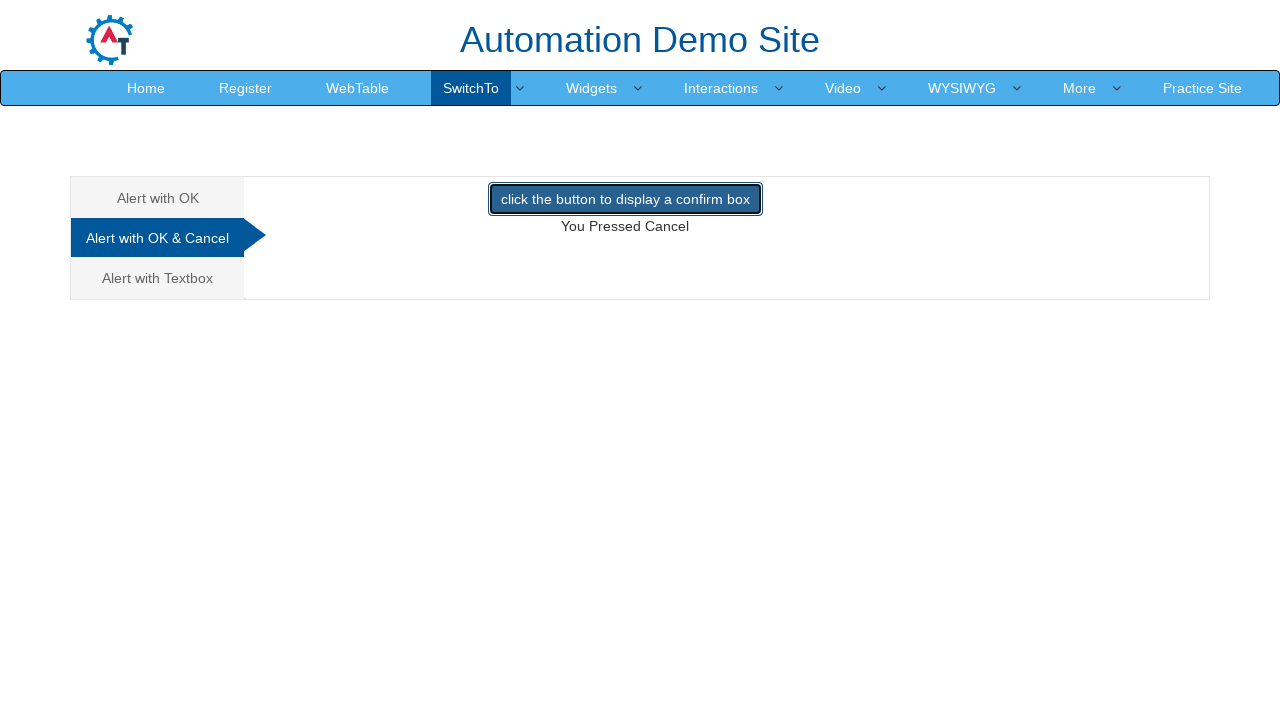

Set up dialog handler to dismiss confirm dialogs
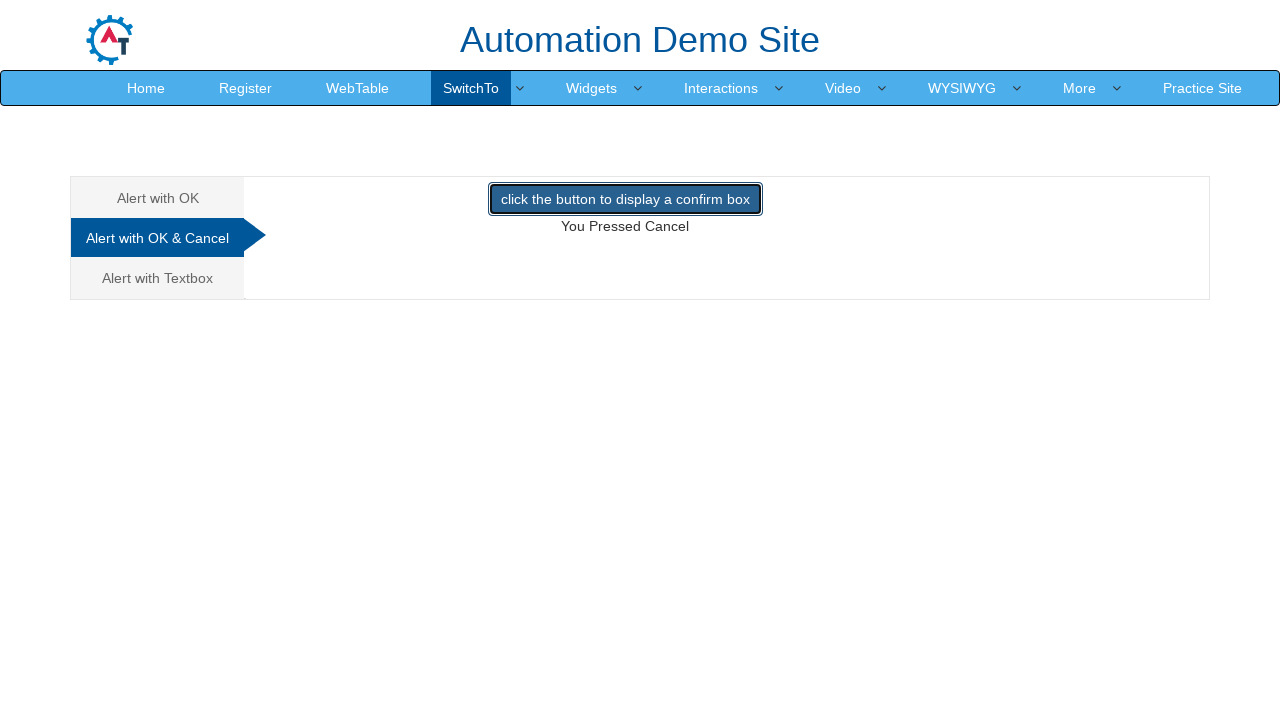

Re-clicked the confirm button to trigger dialog with handler active at (625, 199) on xpath=//button[@onclick='confirmbox()']
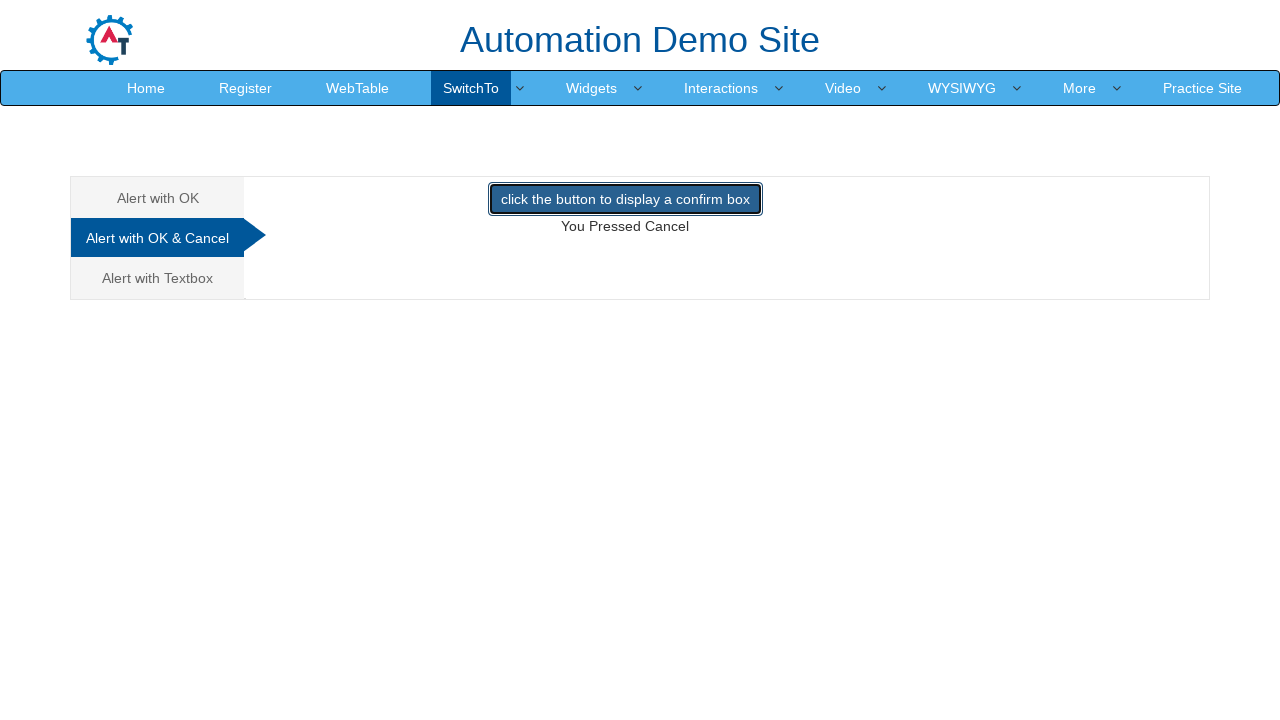

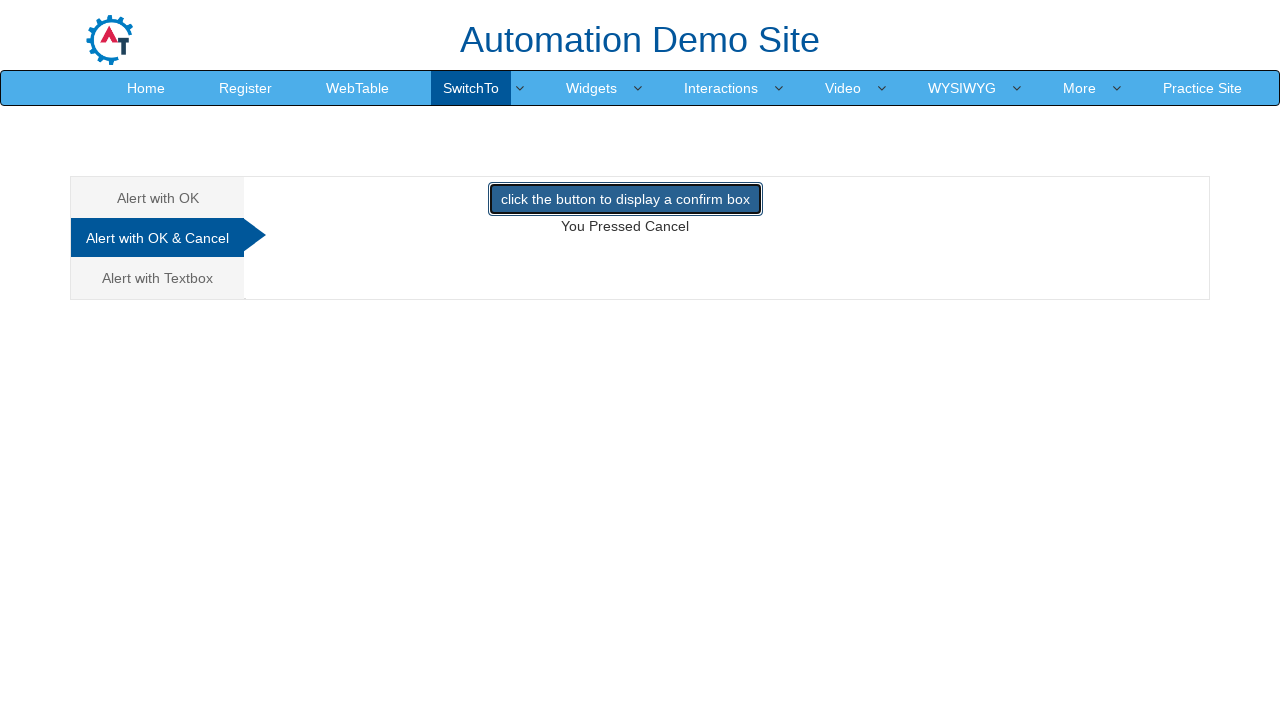